Tests marking all todo items as completed using the toggle-all checkbox.

Starting URL: https://demo.playwright.dev/todomvc

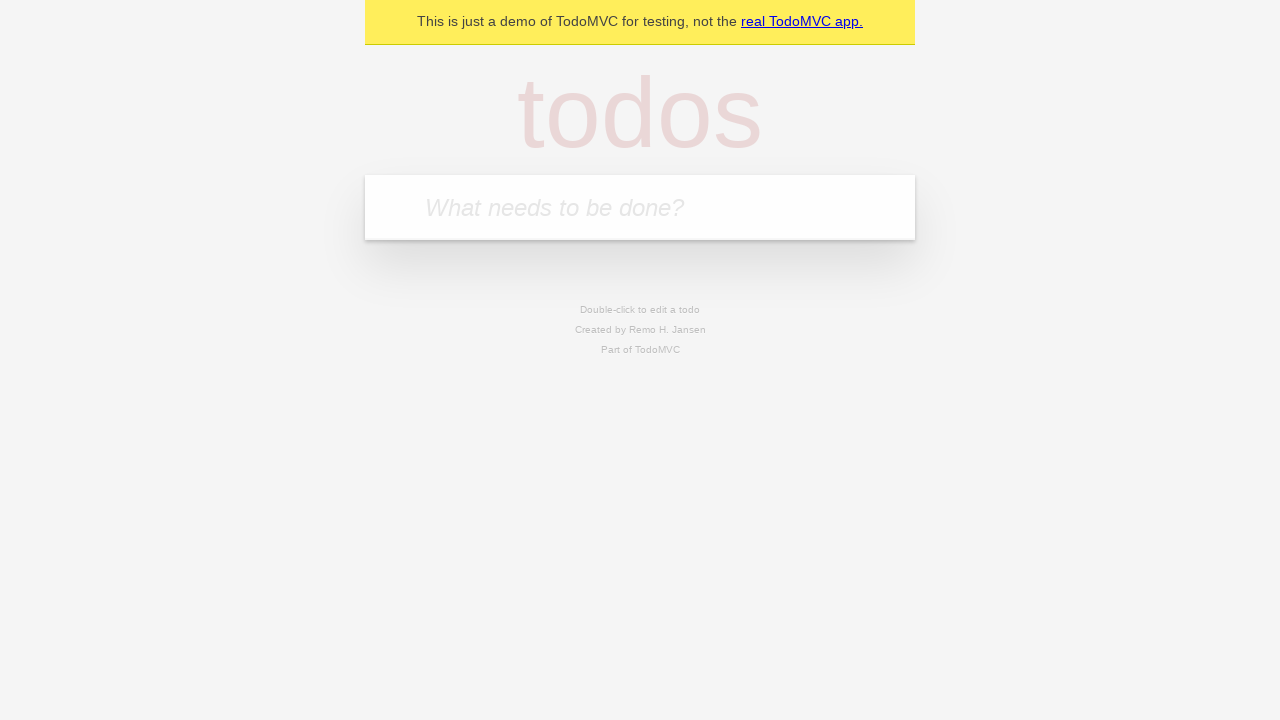

Filled todo input with 'buy some cheese' on internal:attr=[placeholder="What needs to be done?"i]
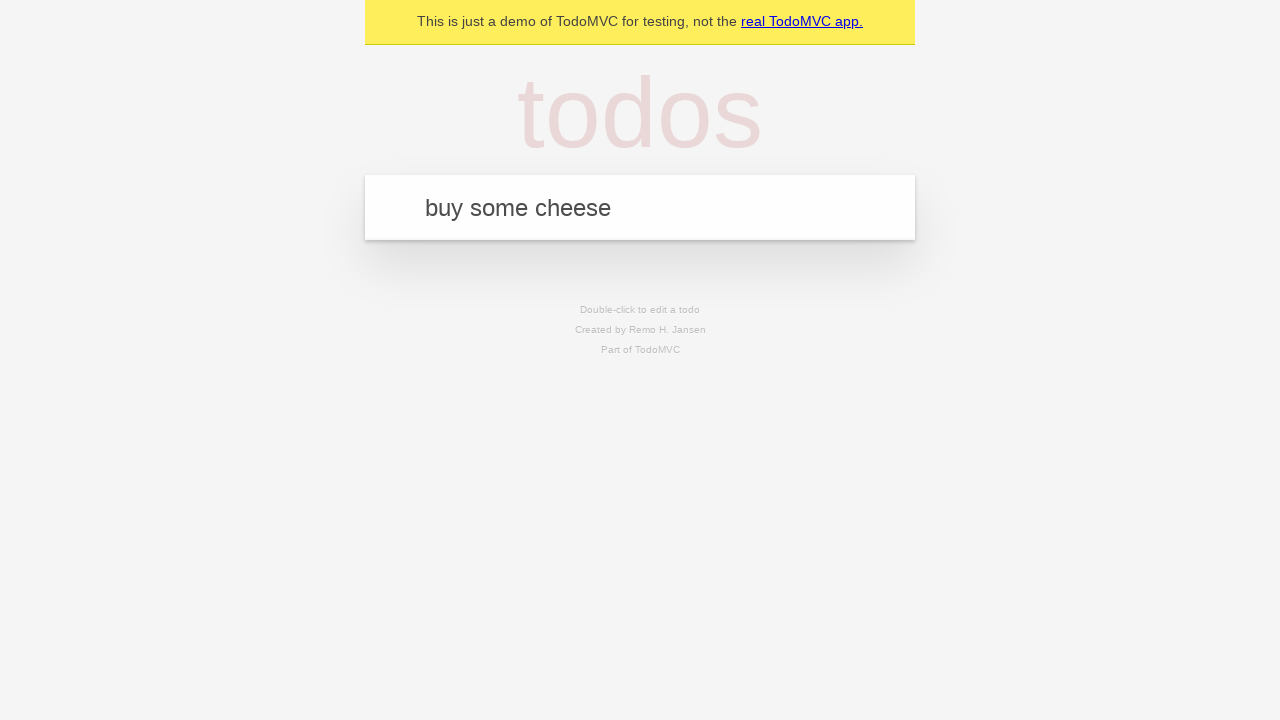

Pressed Enter to add first todo item on internal:attr=[placeholder="What needs to be done?"i]
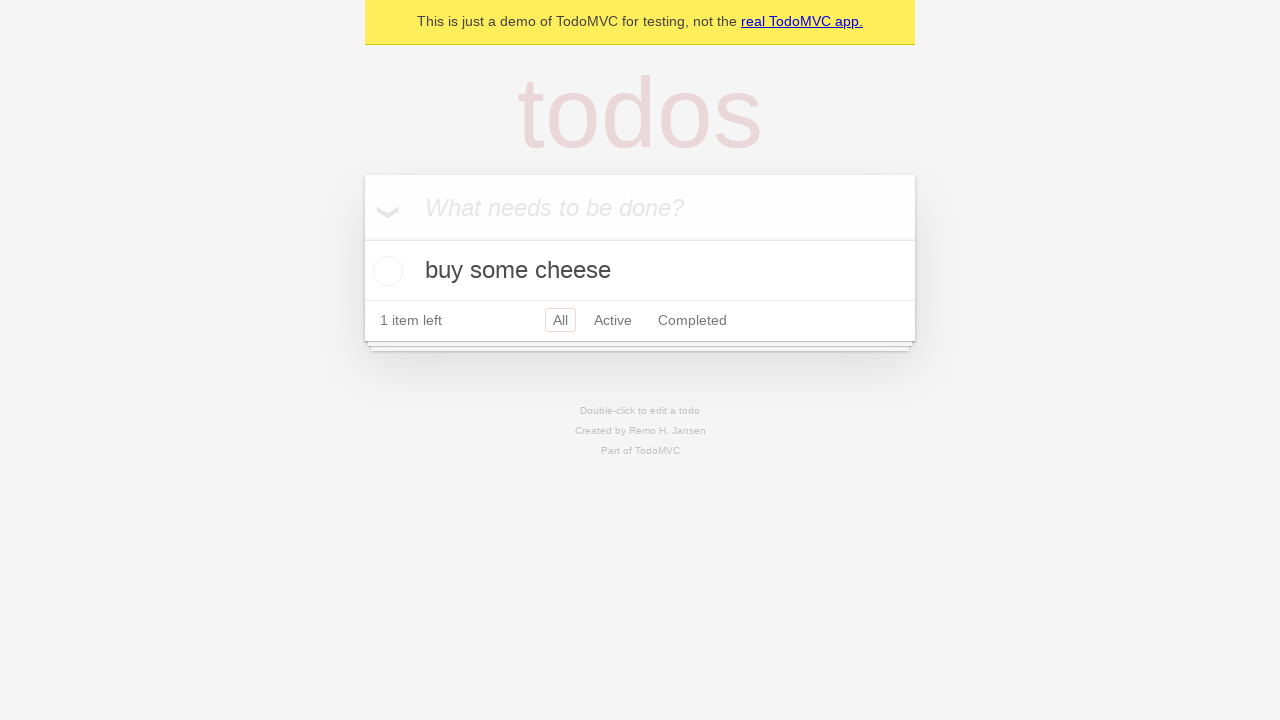

Filled todo input with 'feed the cat' on internal:attr=[placeholder="What needs to be done?"i]
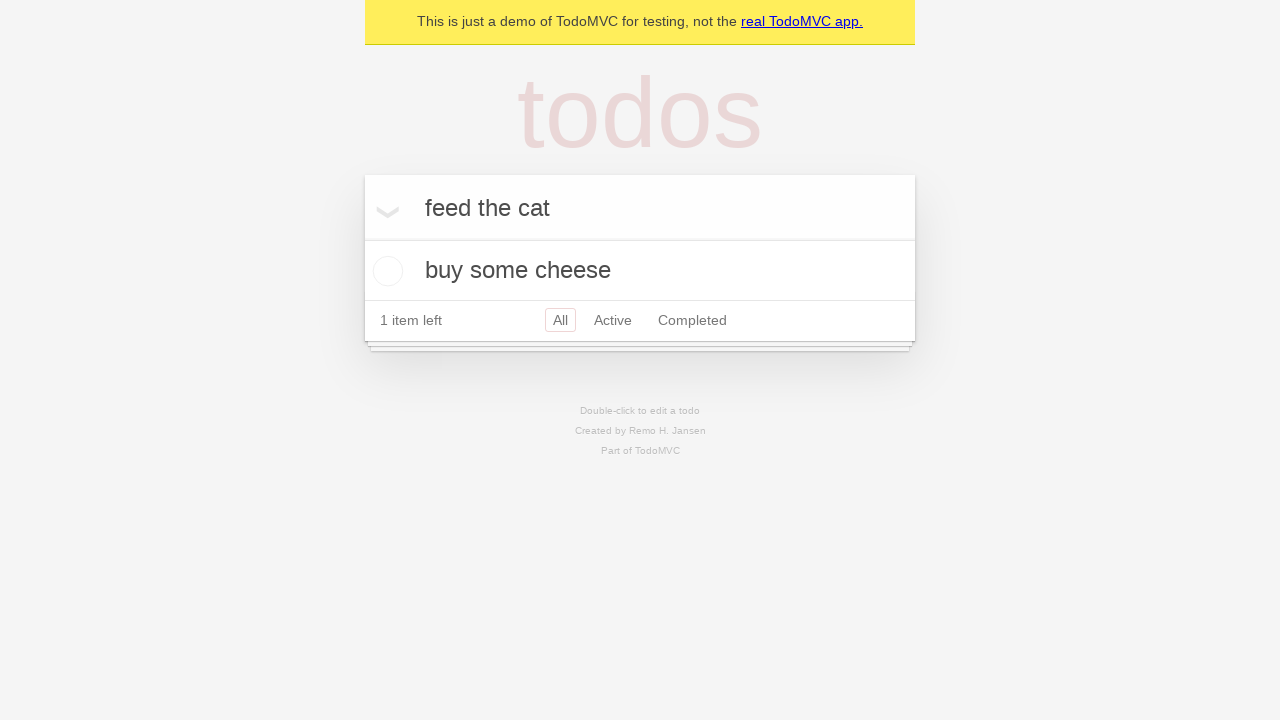

Pressed Enter to add second todo item on internal:attr=[placeholder="What needs to be done?"i]
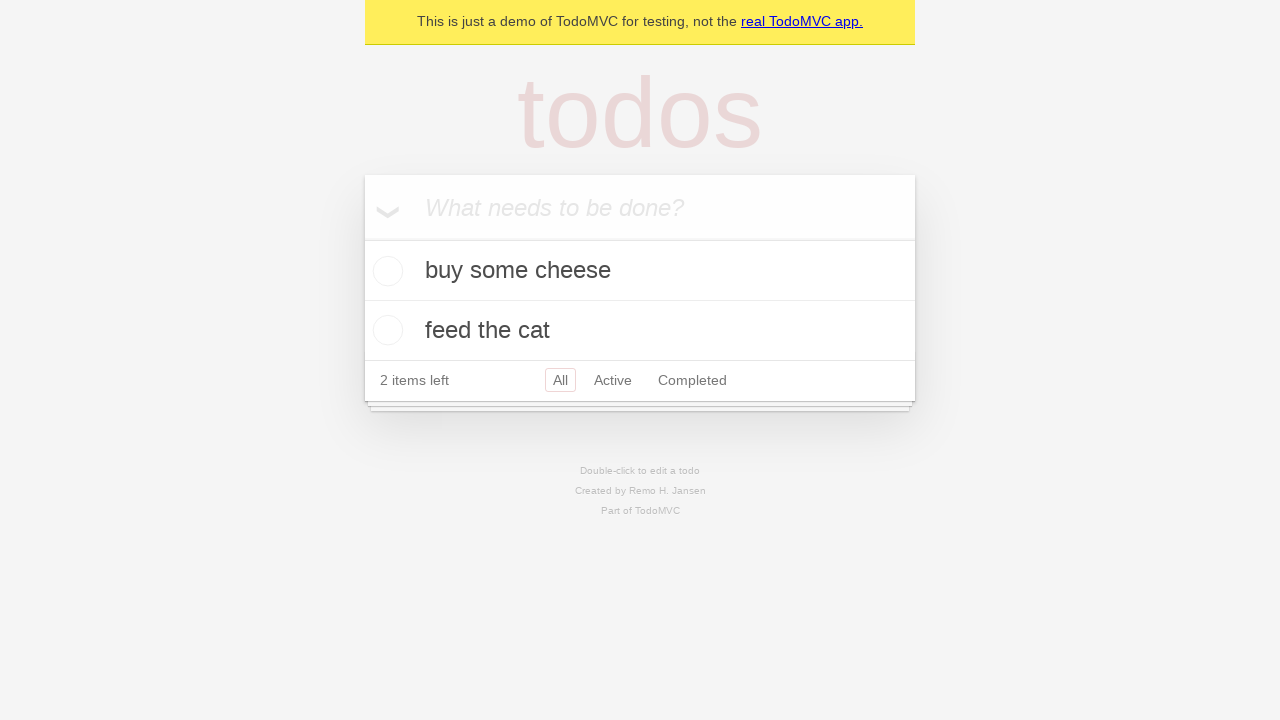

Filled todo input with 'book a doctors appointment' on internal:attr=[placeholder="What needs to be done?"i]
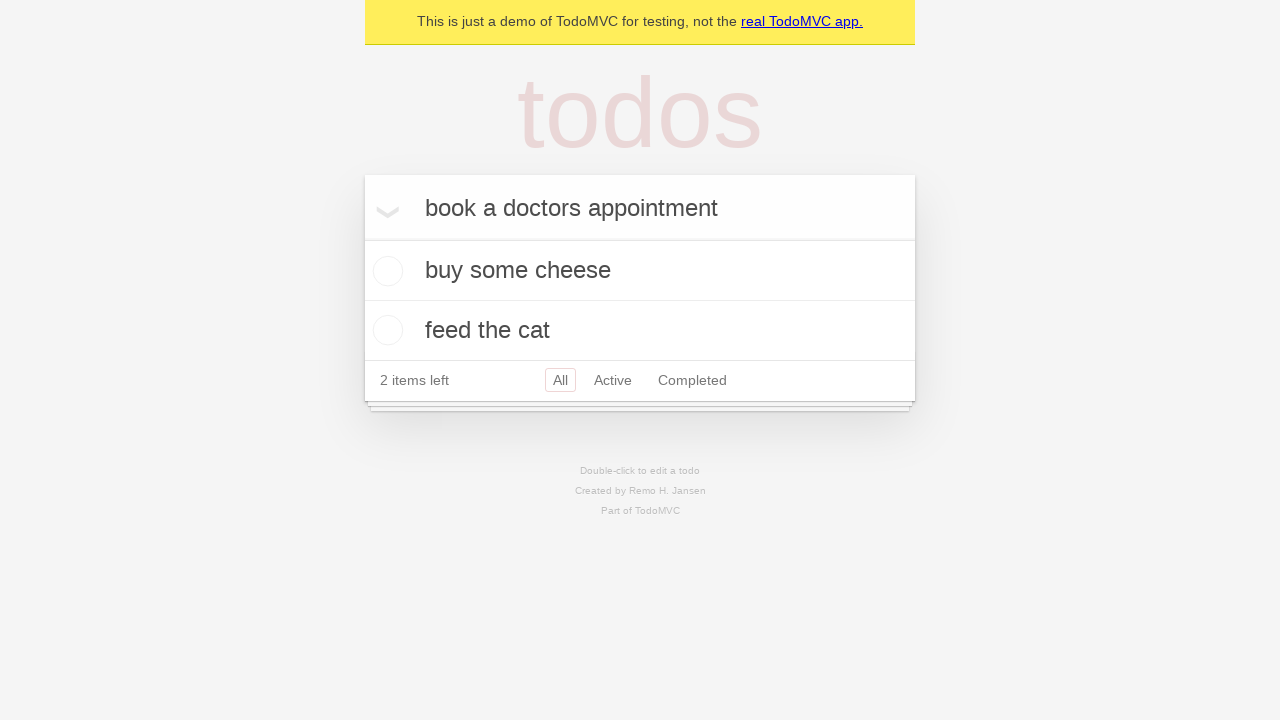

Pressed Enter to add third todo item on internal:attr=[placeholder="What needs to be done?"i]
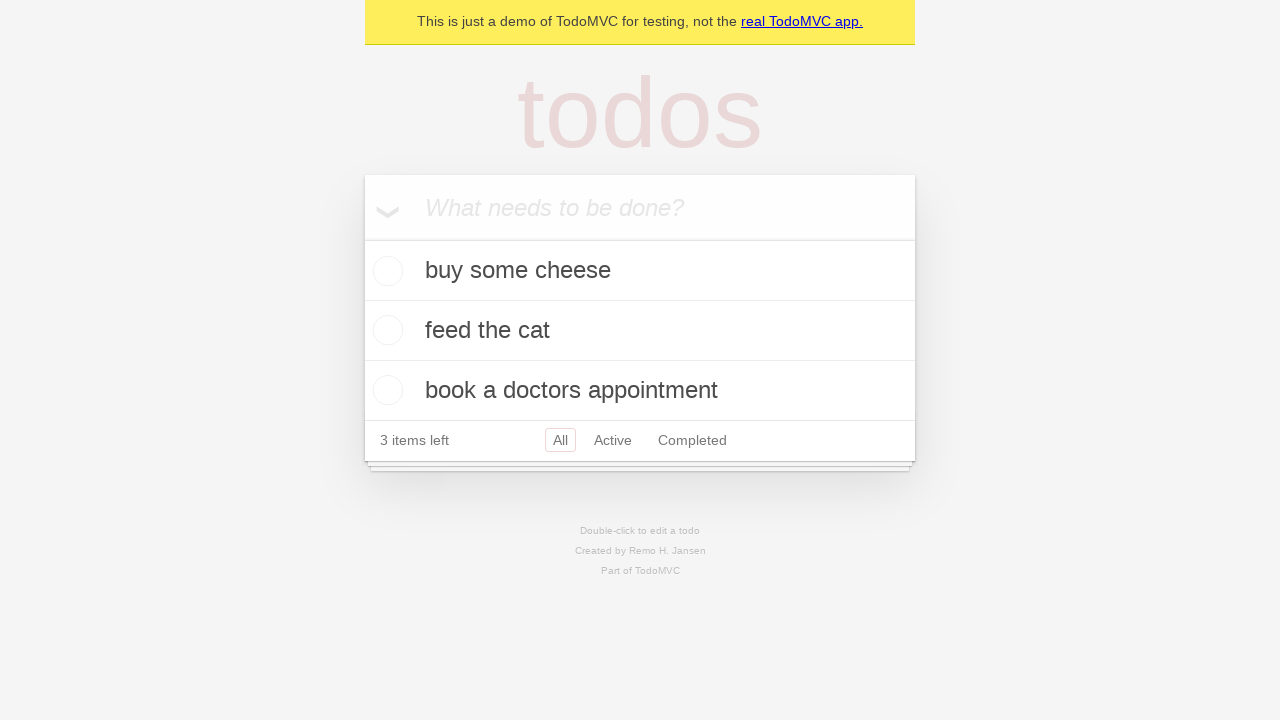

Waited for third todo item to be loaded
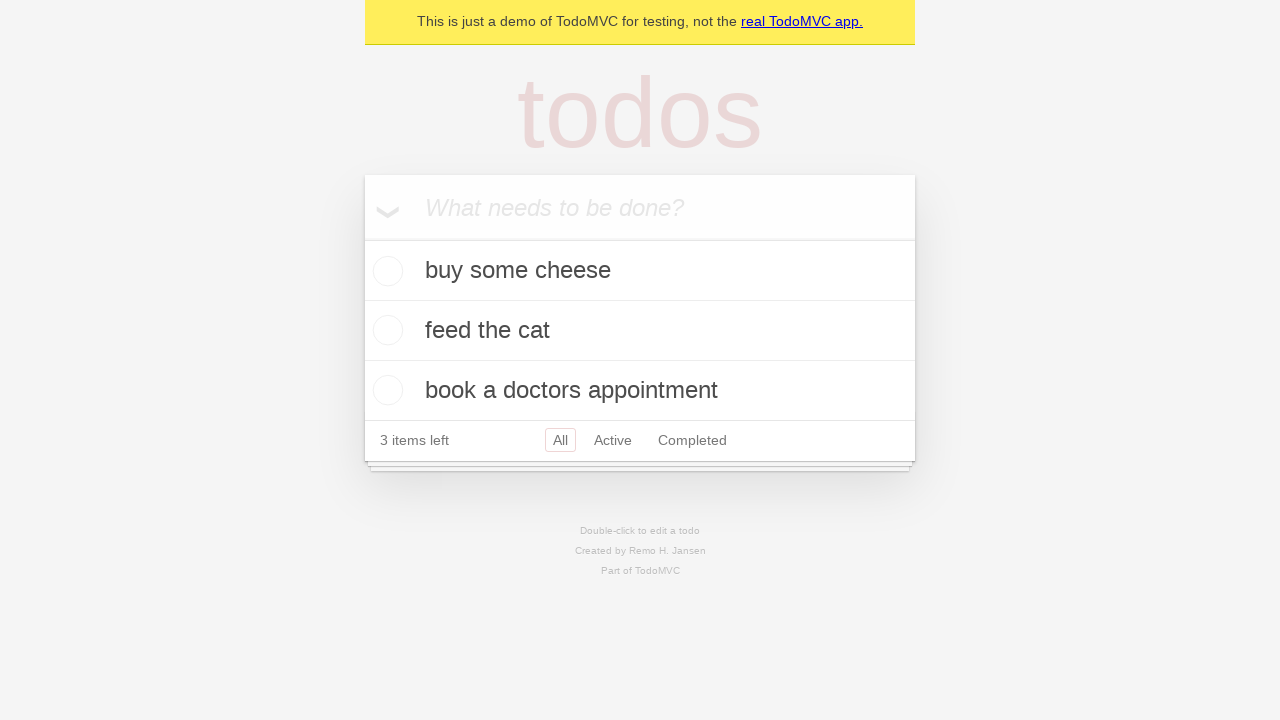

Clicked 'Mark all as complete' checkbox to toggle all items as completed at (362, 238) on internal:label="Mark all as complete"i
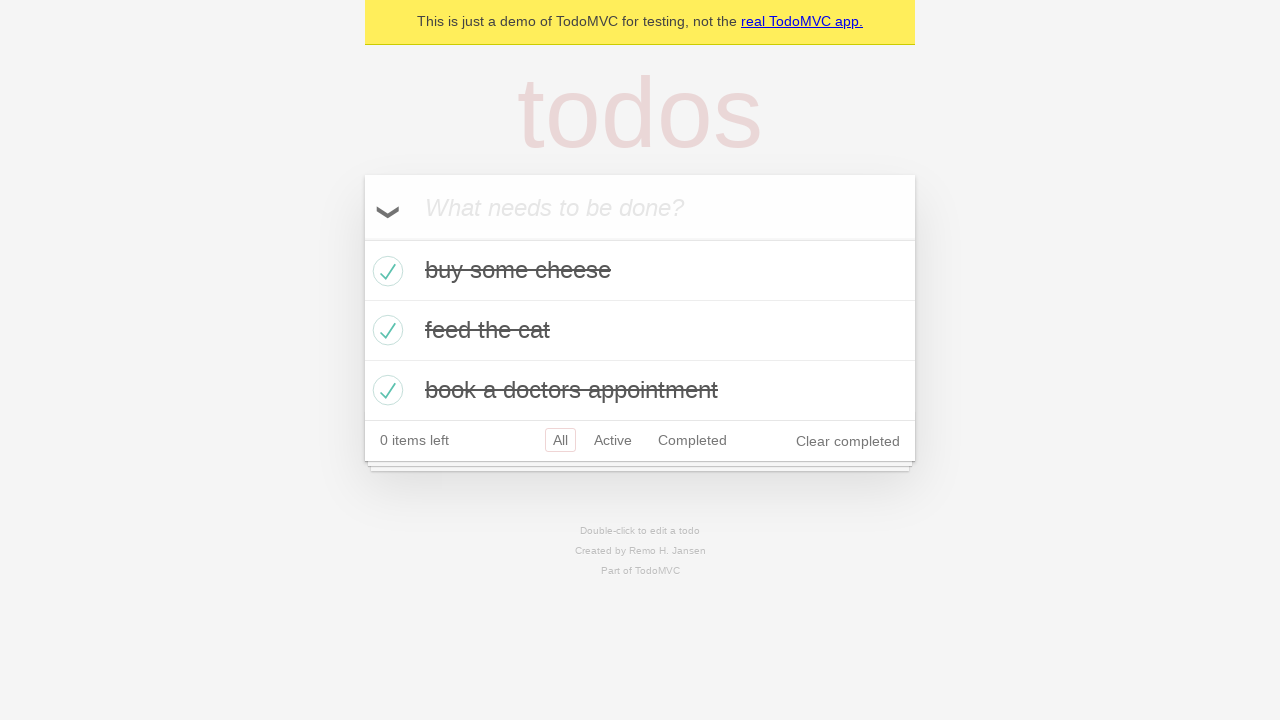

Waited for all todo items to be marked as completed
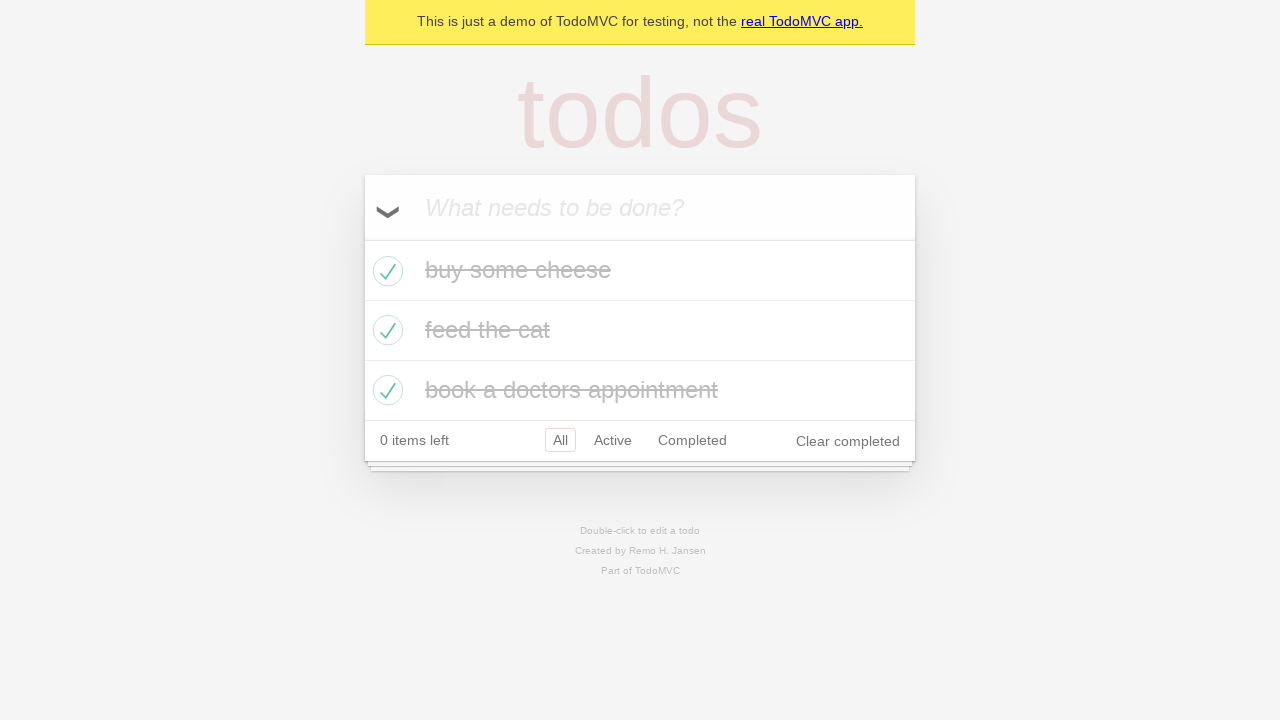

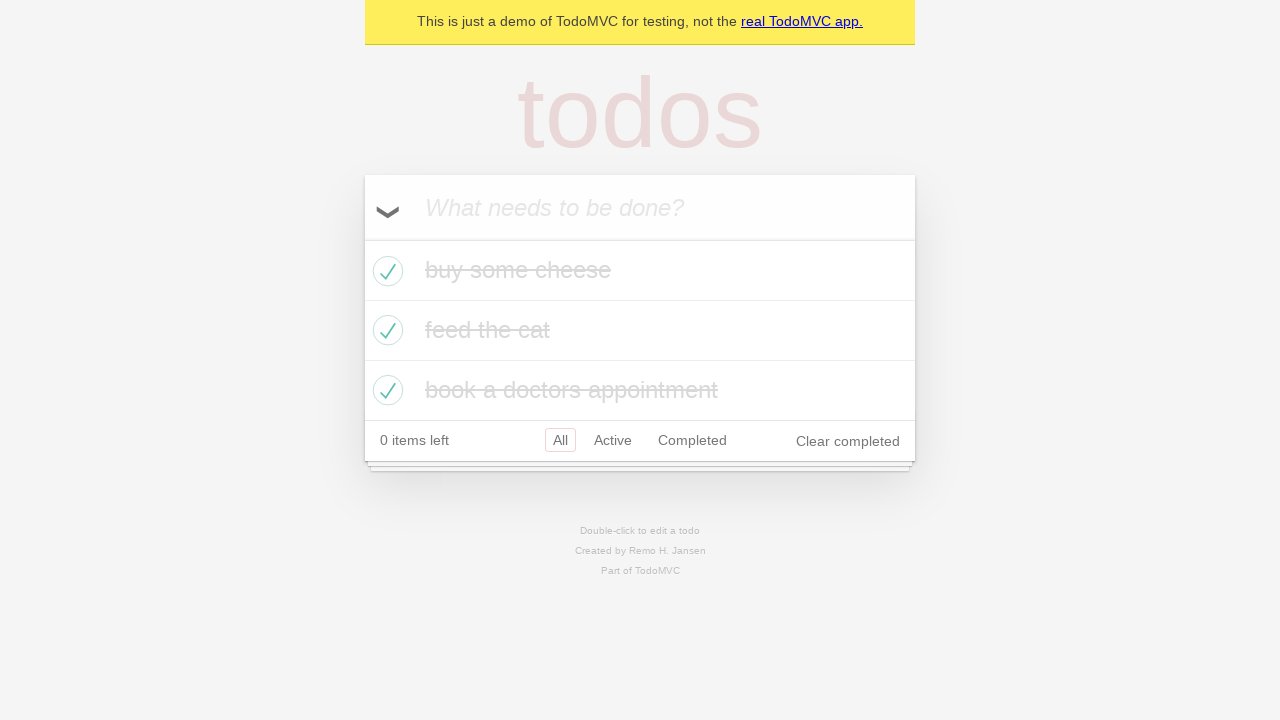